Tests editing a todo item by double-clicking, entering new text, and pressing Enter

Starting URL: https://demo.playwright.dev/todomvc

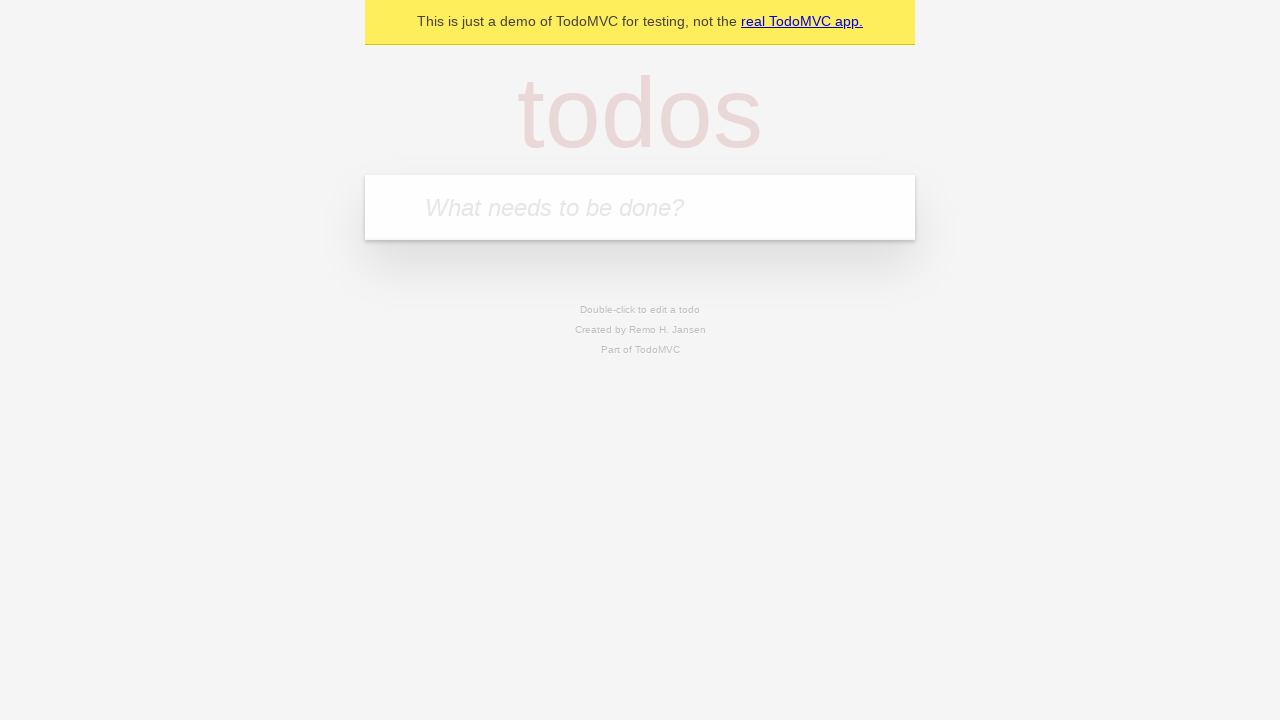

Filled todo input with 'buy some cheese' on internal:attr=[placeholder="What needs to be done?"i]
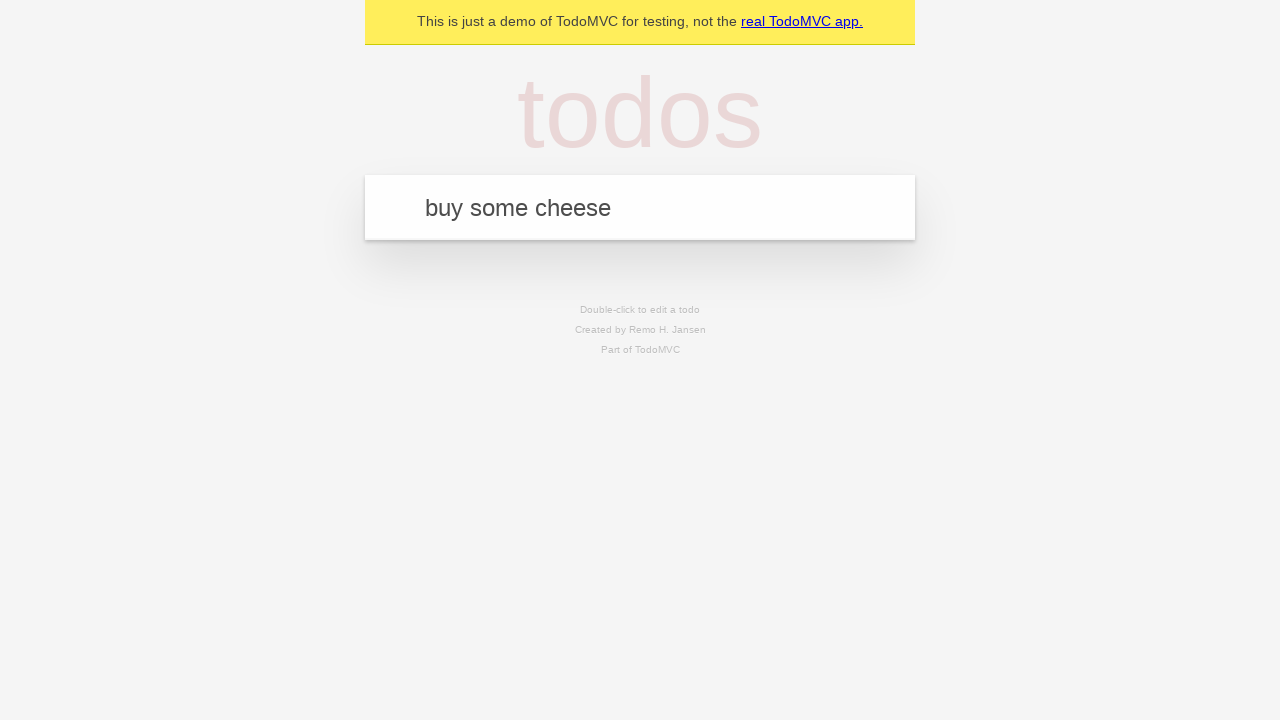

Pressed Enter to add first todo on internal:attr=[placeholder="What needs to be done?"i]
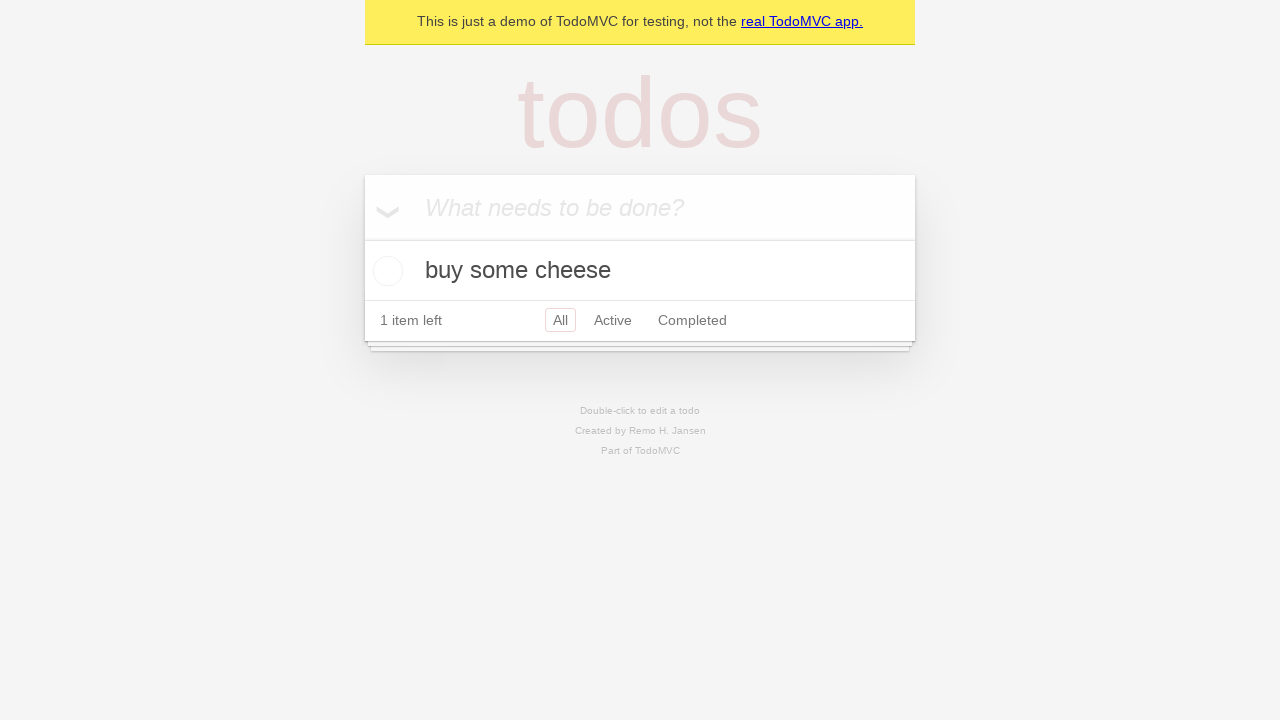

Filled todo input with 'feed the cat' on internal:attr=[placeholder="What needs to be done?"i]
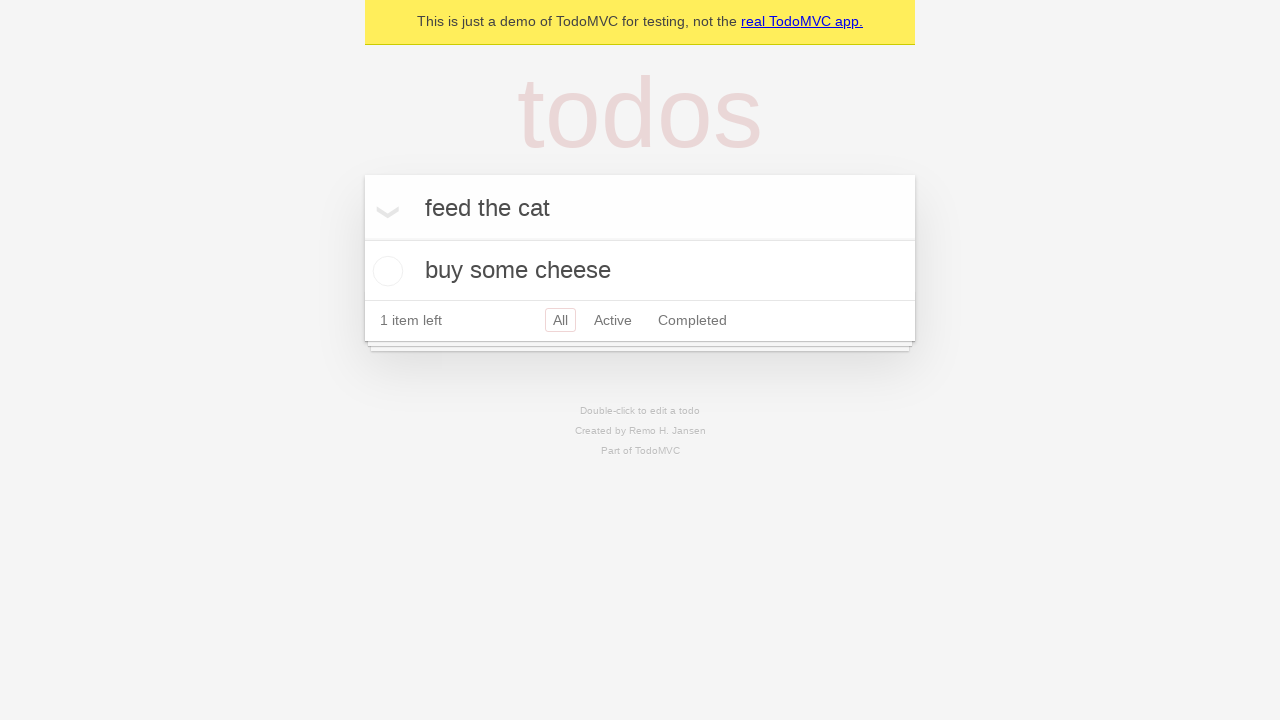

Pressed Enter to add second todo on internal:attr=[placeholder="What needs to be done?"i]
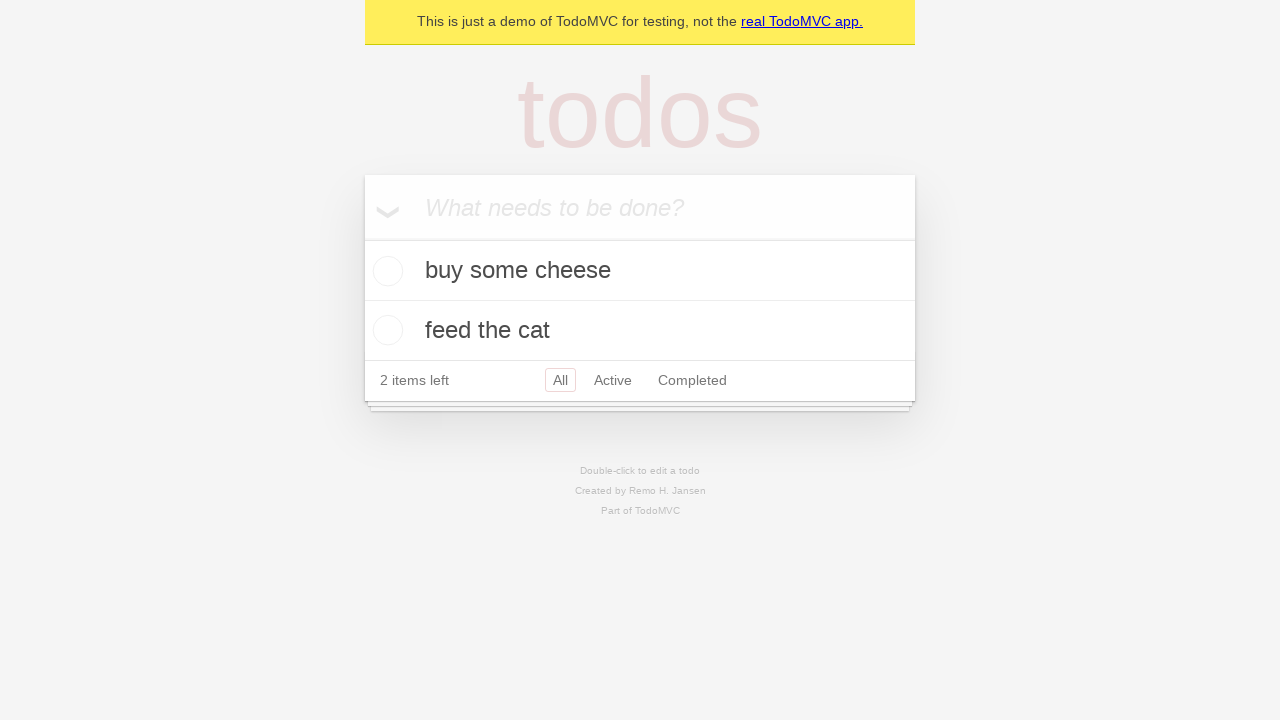

Filled todo input with 'book a doctors appointment' on internal:attr=[placeholder="What needs to be done?"i]
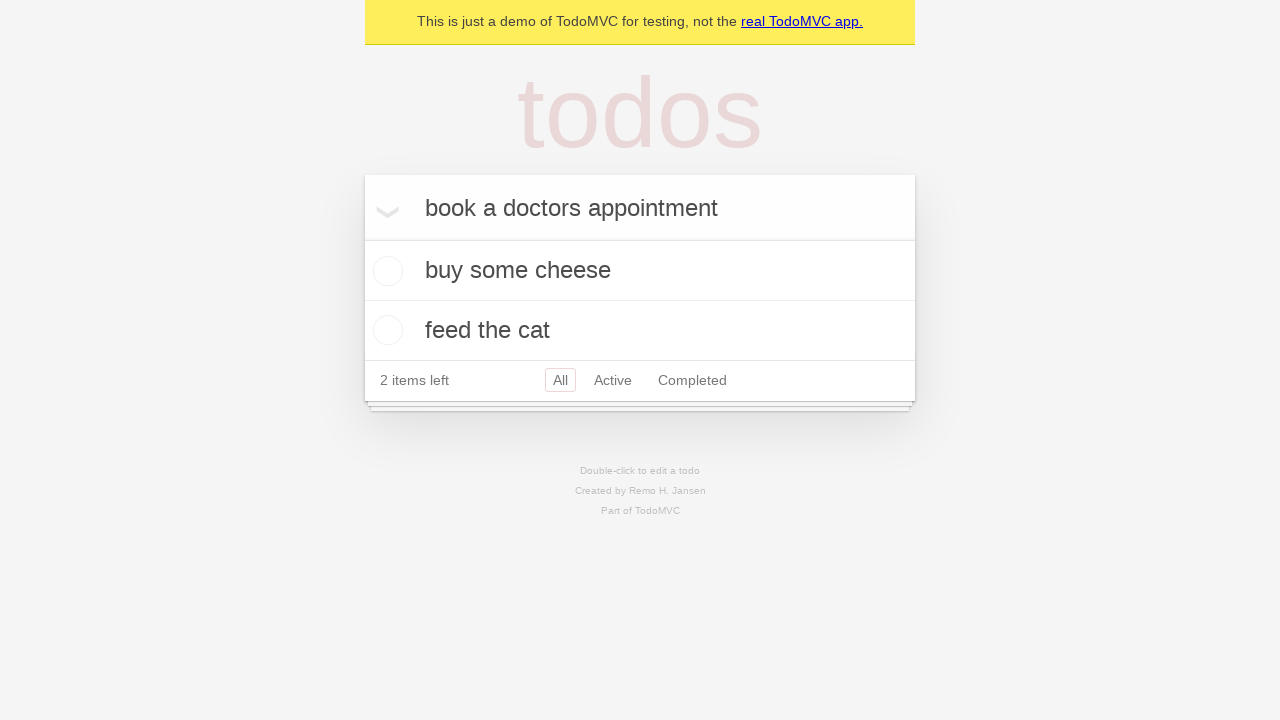

Pressed Enter to add third todo on internal:attr=[placeholder="What needs to be done?"i]
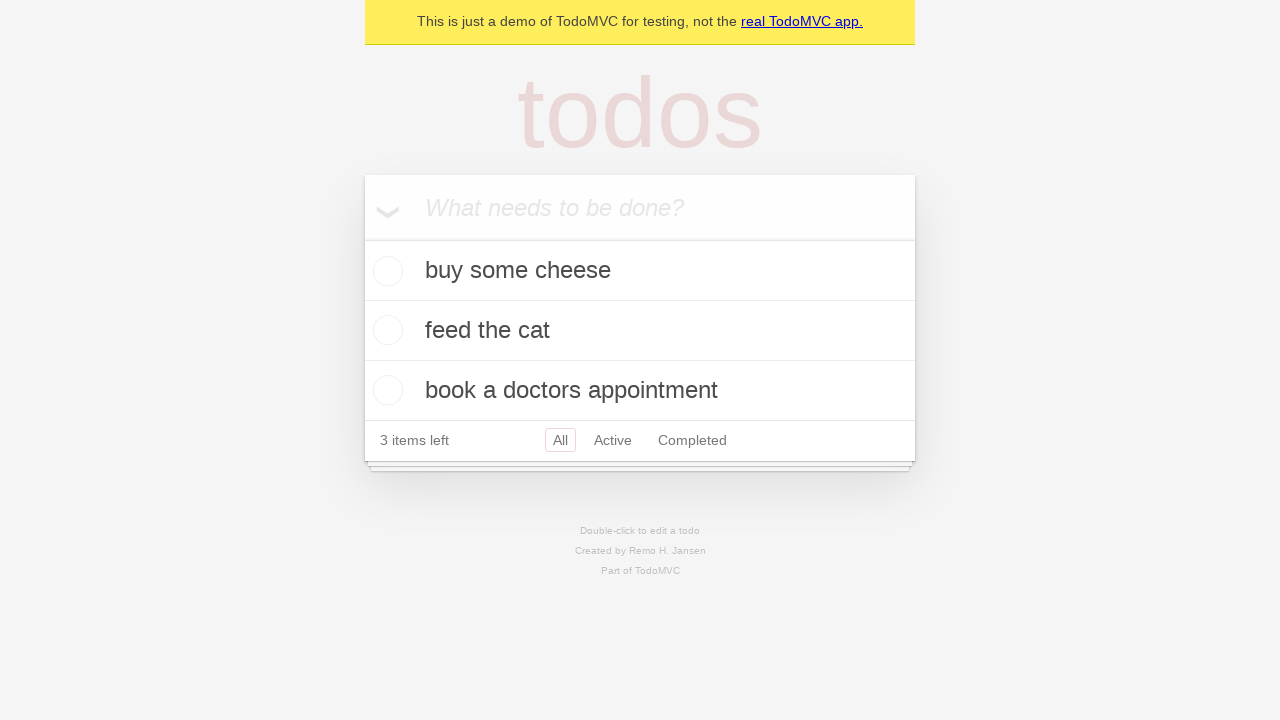

Waited for all 3 todos to be rendered
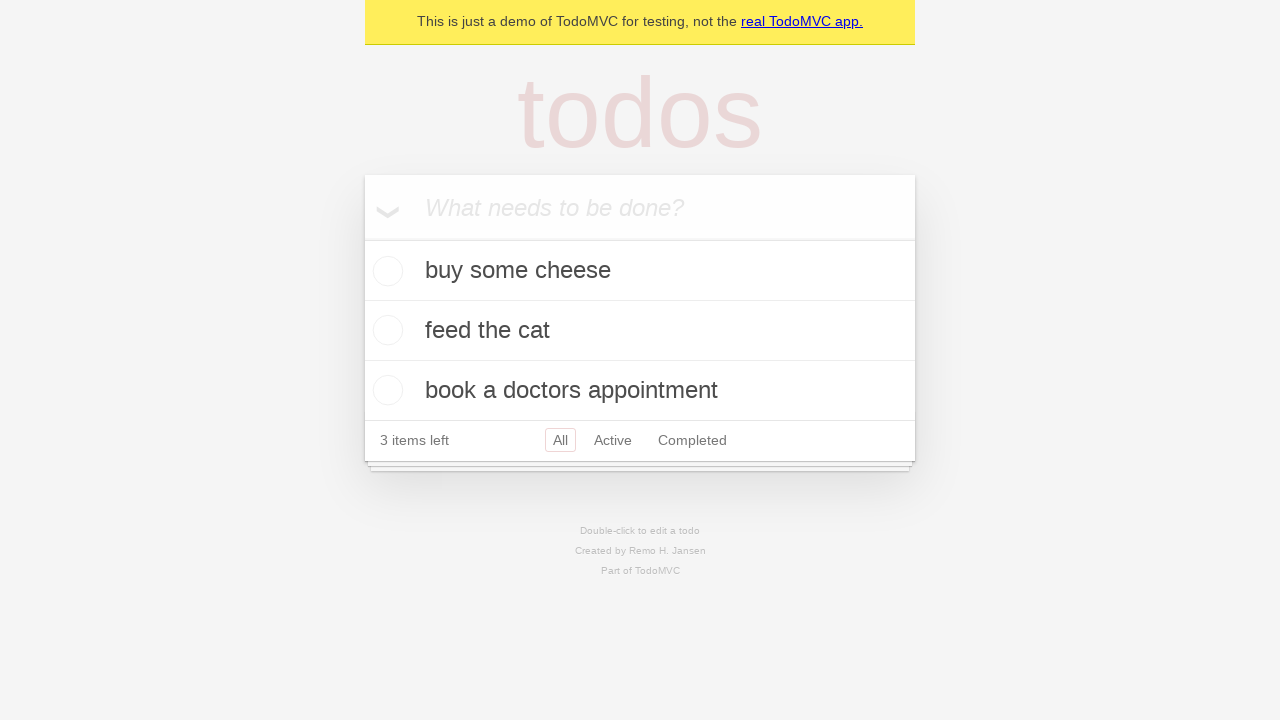

Retrieved all todo items
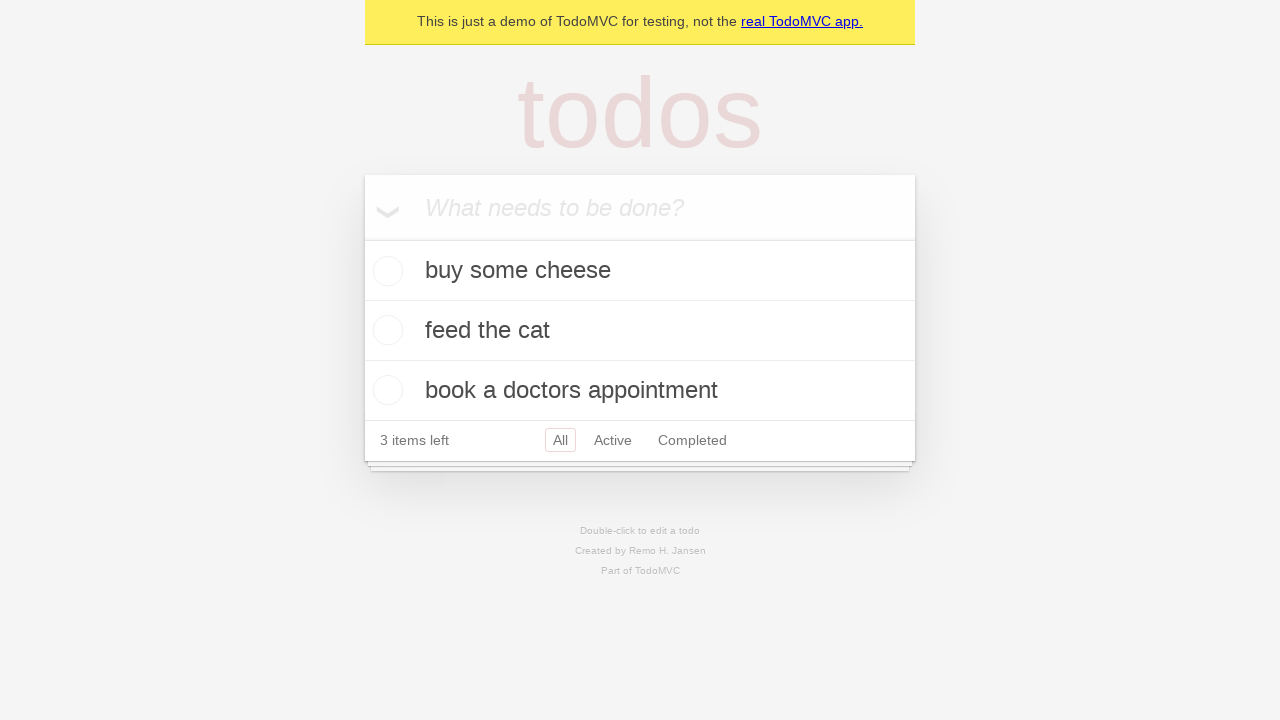

Selected the second todo item
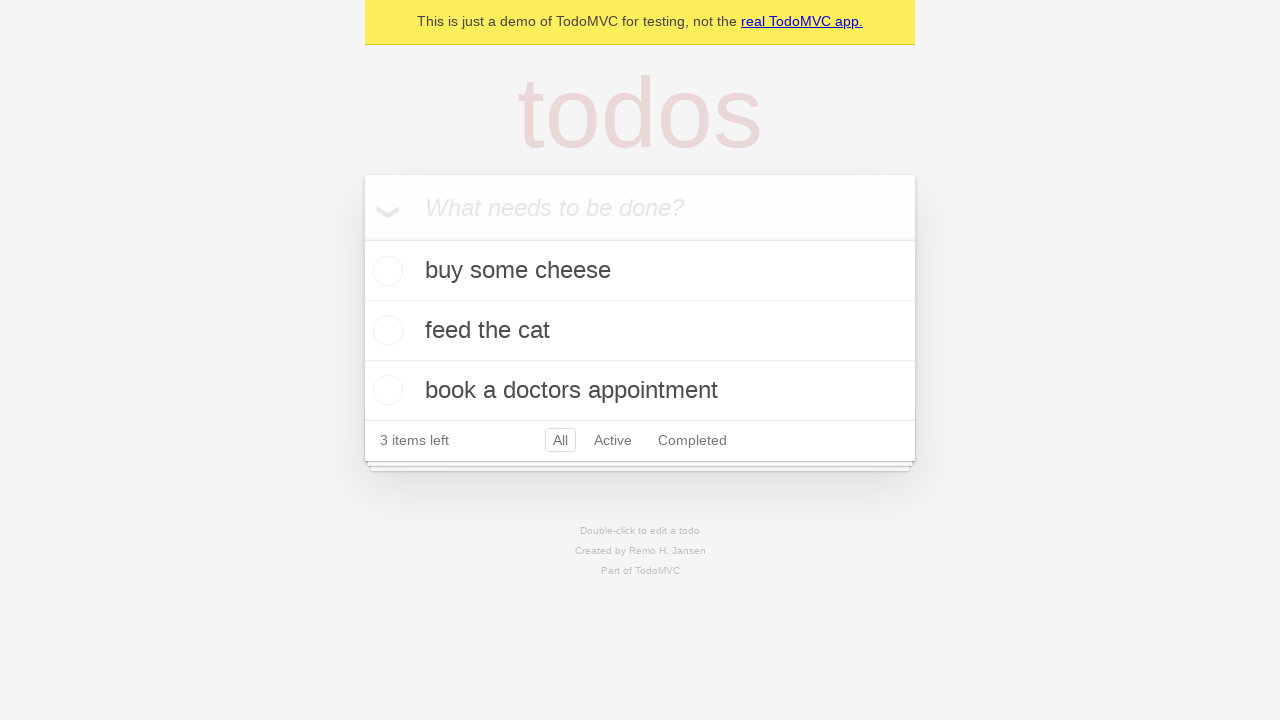

Double-clicked second todo to enter edit mode at (640, 331) on internal:testid=[data-testid="todo-item"s] >> nth=1
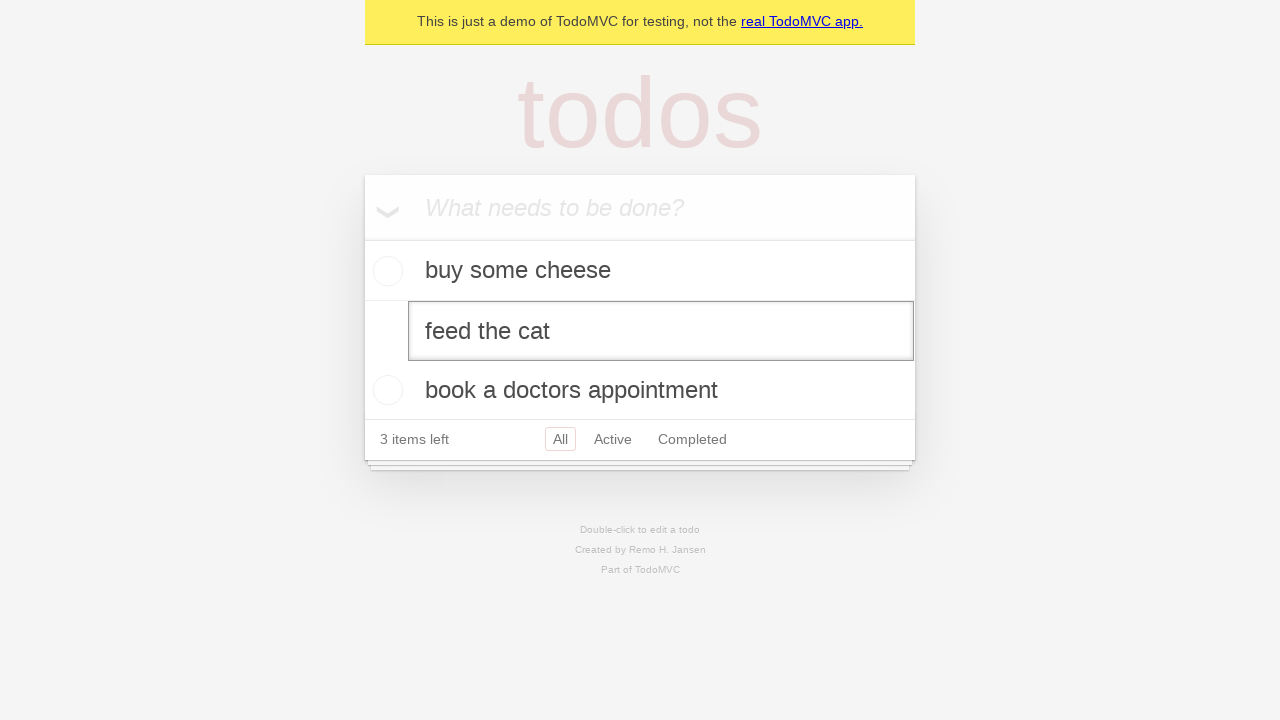

Filled edit textbox with 'buy some sausages' on internal:testid=[data-testid="todo-item"s] >> nth=1 >> internal:role=textbox[nam
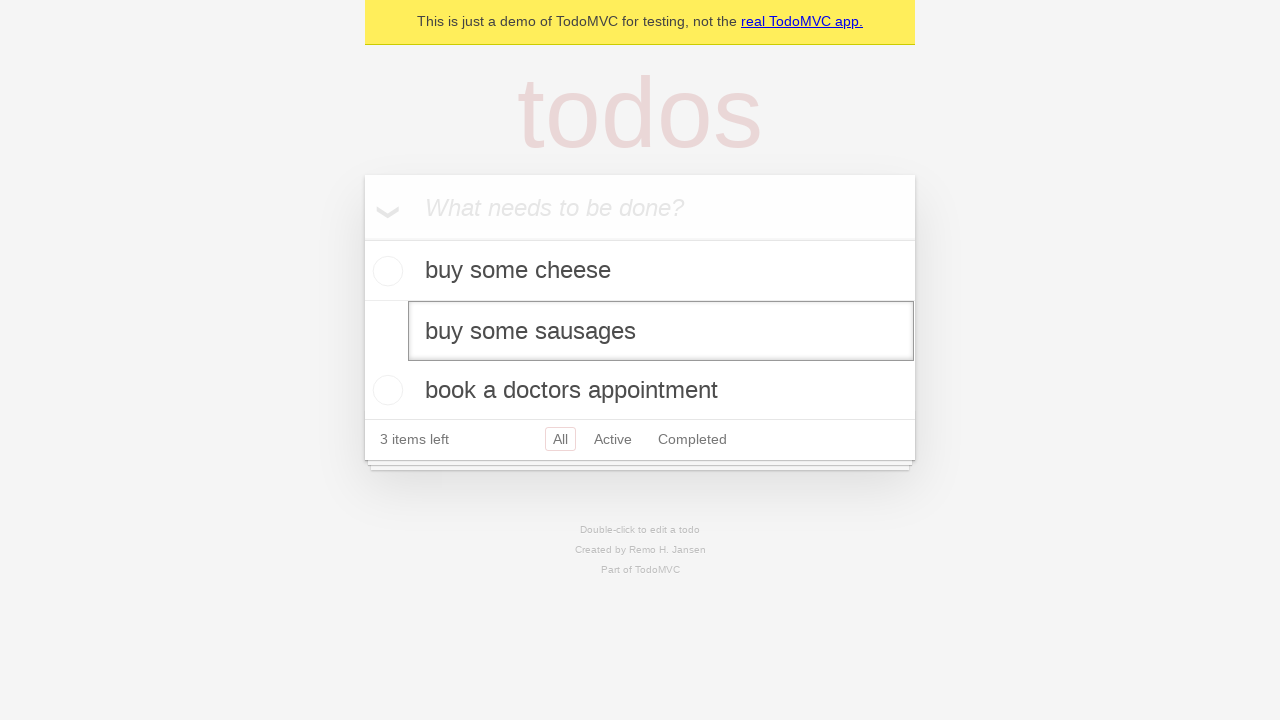

Pressed Enter to save edited todo on internal:testid=[data-testid="todo-item"s] >> nth=1 >> internal:role=textbox[nam
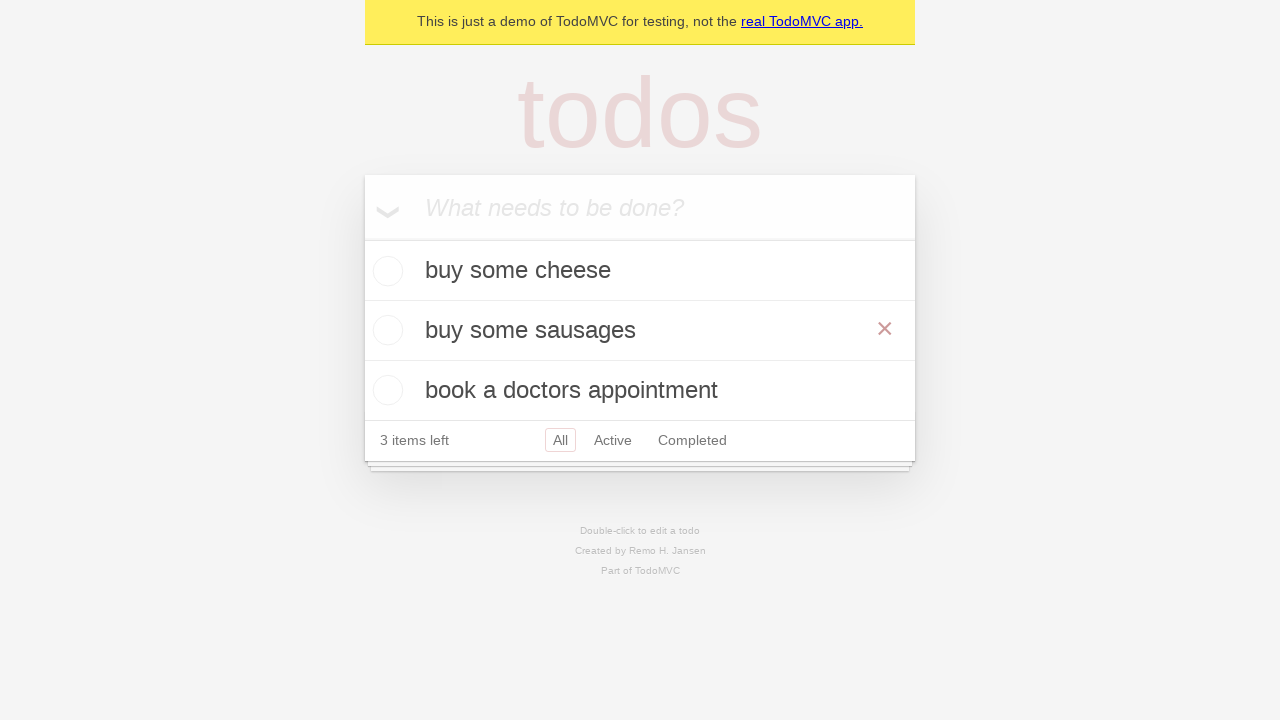

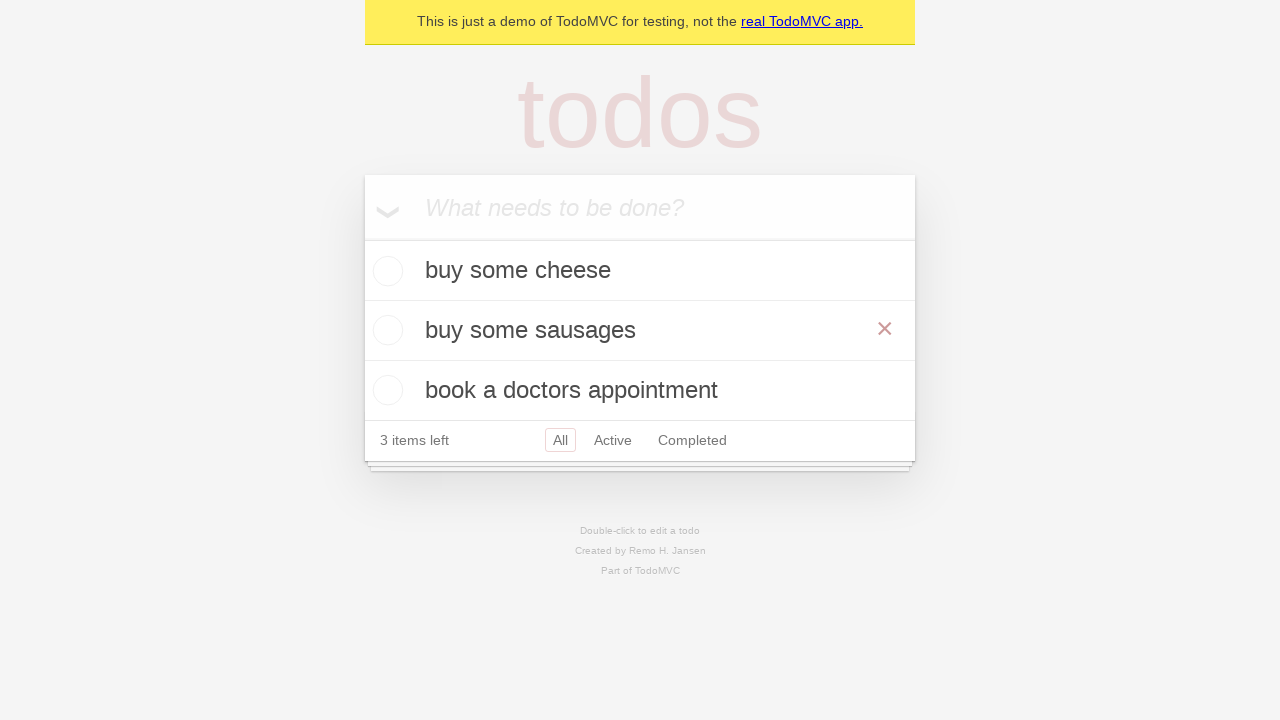